Negative test with invalid email missing @ symbol (using dot instead)

Starting URL: https://docs.google.com/forms/d/e/1FAIpQLScVG7idLWR8sxNQygSnLuhehUNVFti0FnVviWCSjDh-JNhsMA/viewform

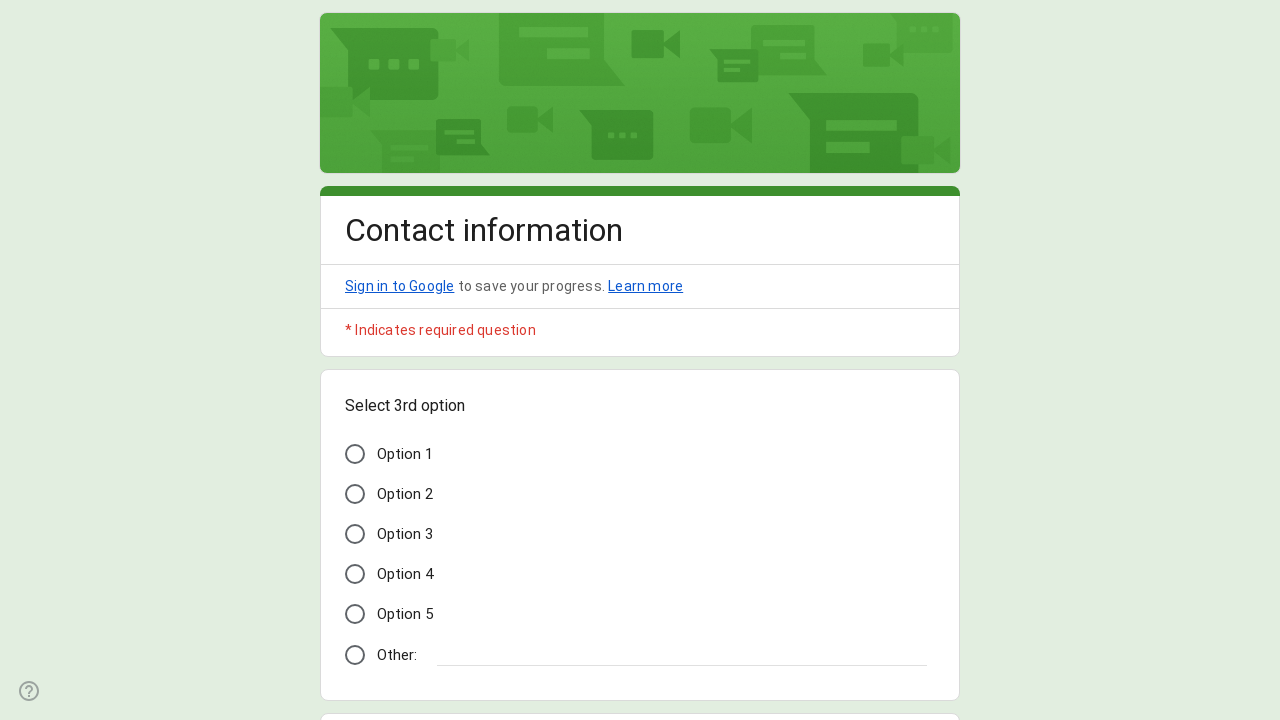

Navigated to Google Form URL
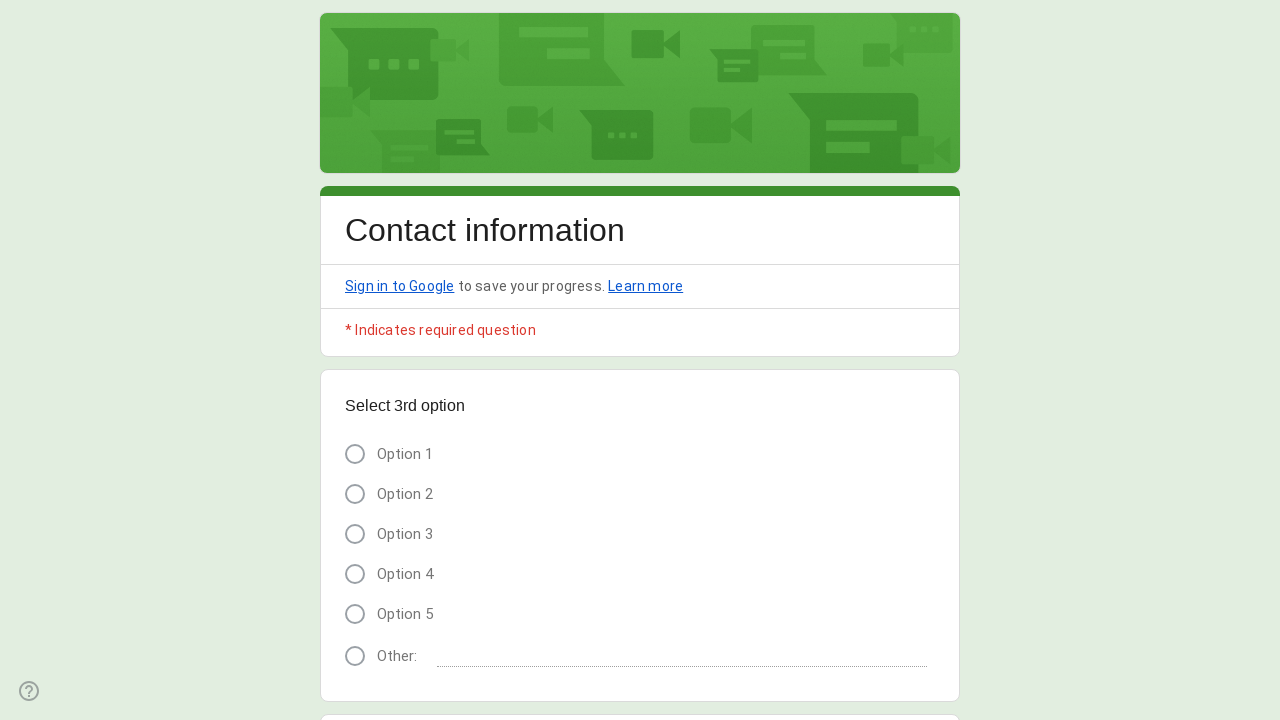

Form loaded successfully
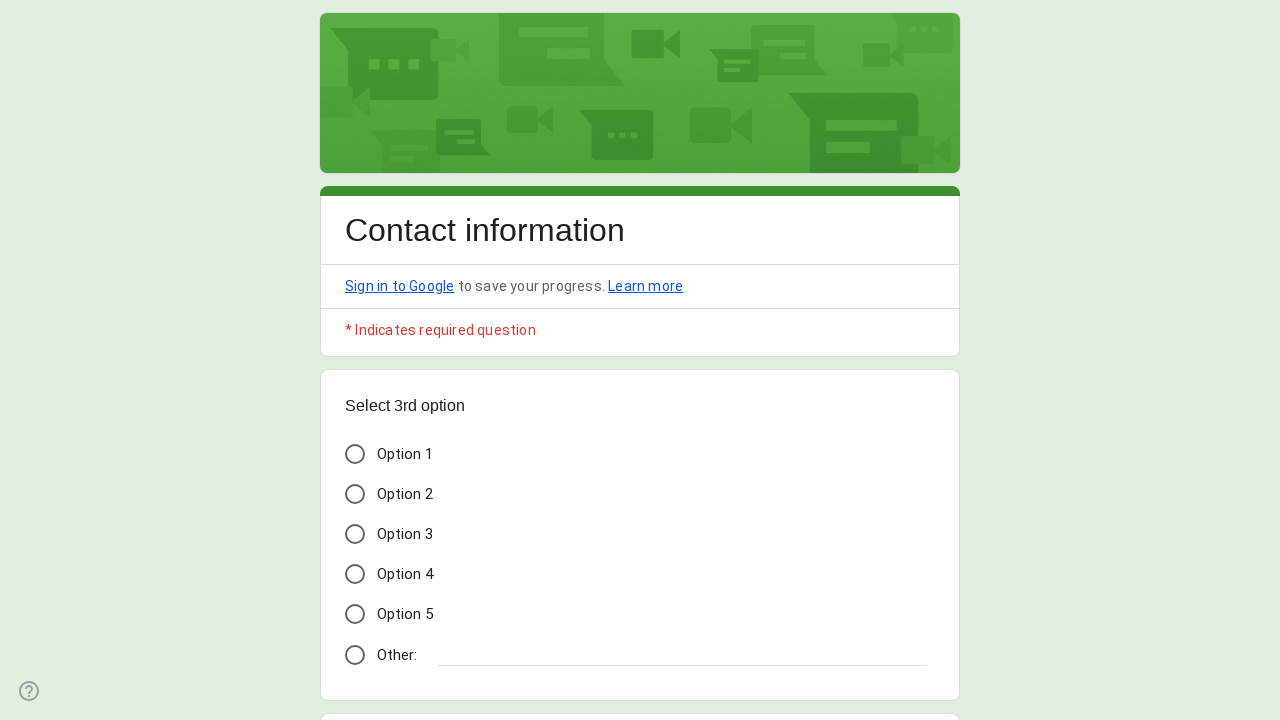

Filled name field with 'test Name' on xpath=//*[@id='mG61Hd']/div[2]/div/div[2]/div[2]/div/div/div[2]/div/div[1]/div/d
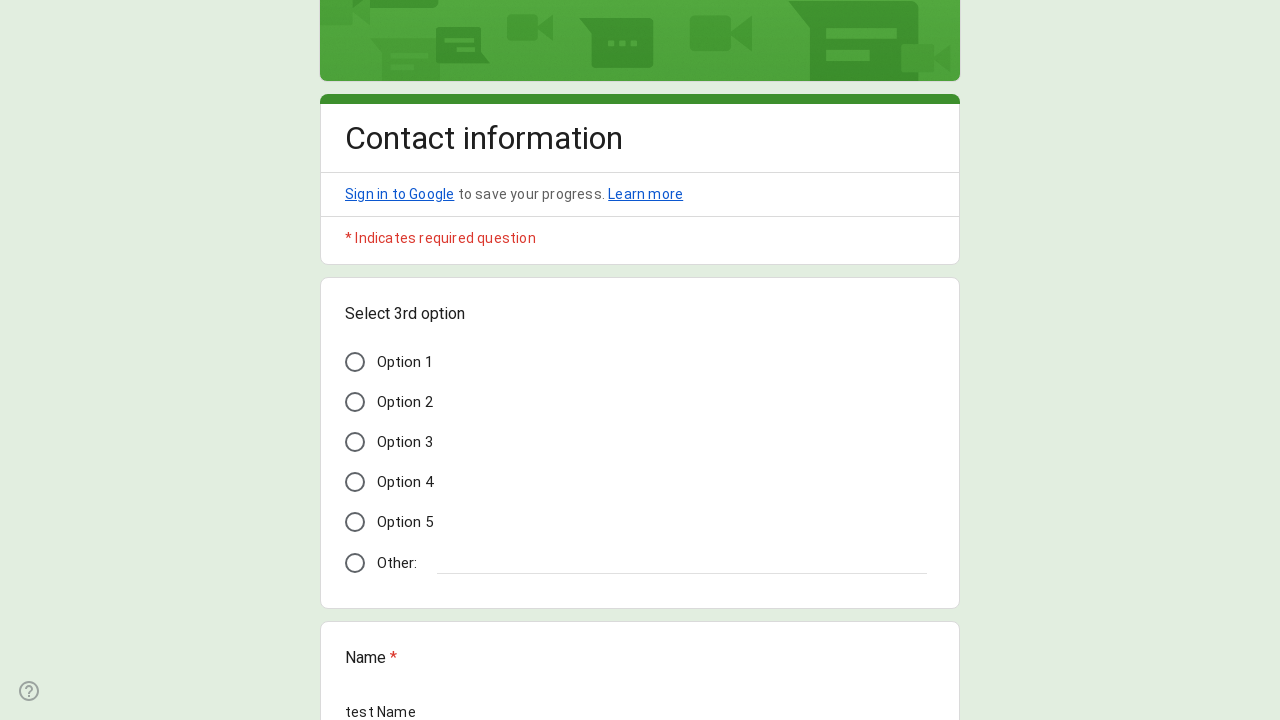

Filled email field with invalid email 'email.domain.com' (dot instead of @) on xpath=//*[@id='mG61Hd']/div[2]/div/div[2]/div[3]/div/div/div[2]/div/div[1]/div/d
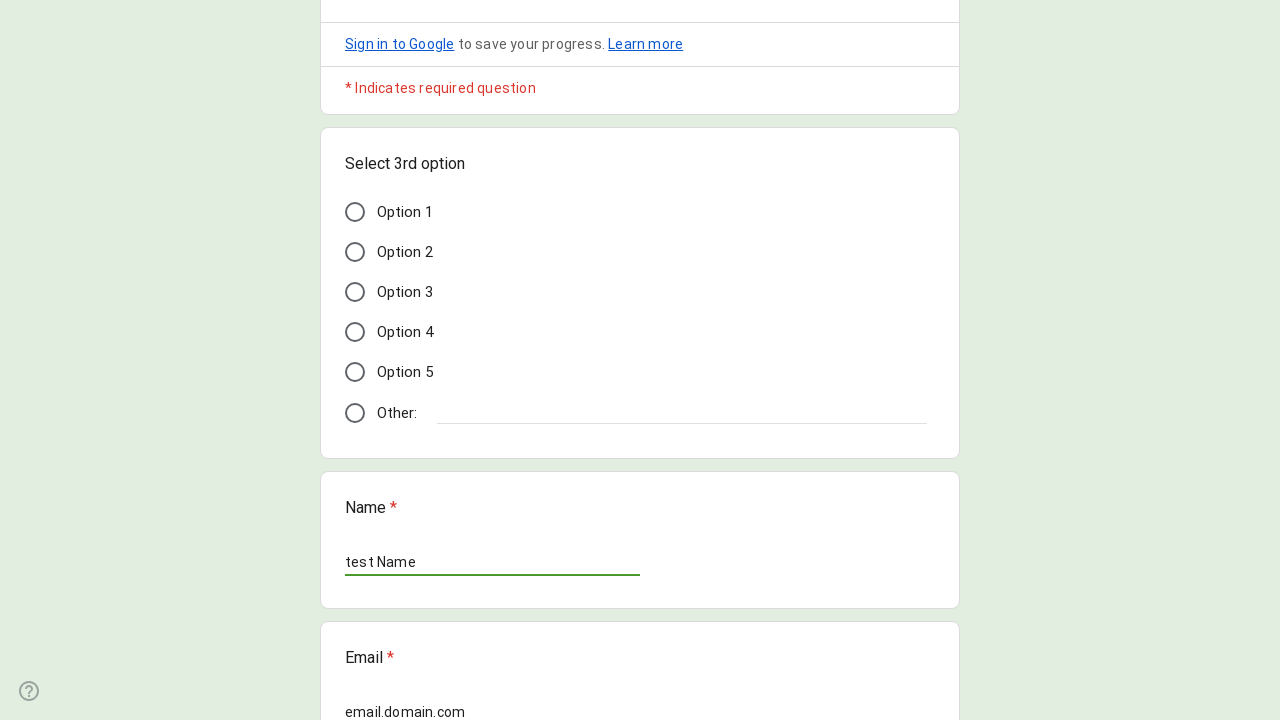

Filled address field with 'test Address' on xpath=//*[@id='mG61Hd']/div[2]/div/div[2]/div[4]/div/div/div[2]/div/div[1]/div[2
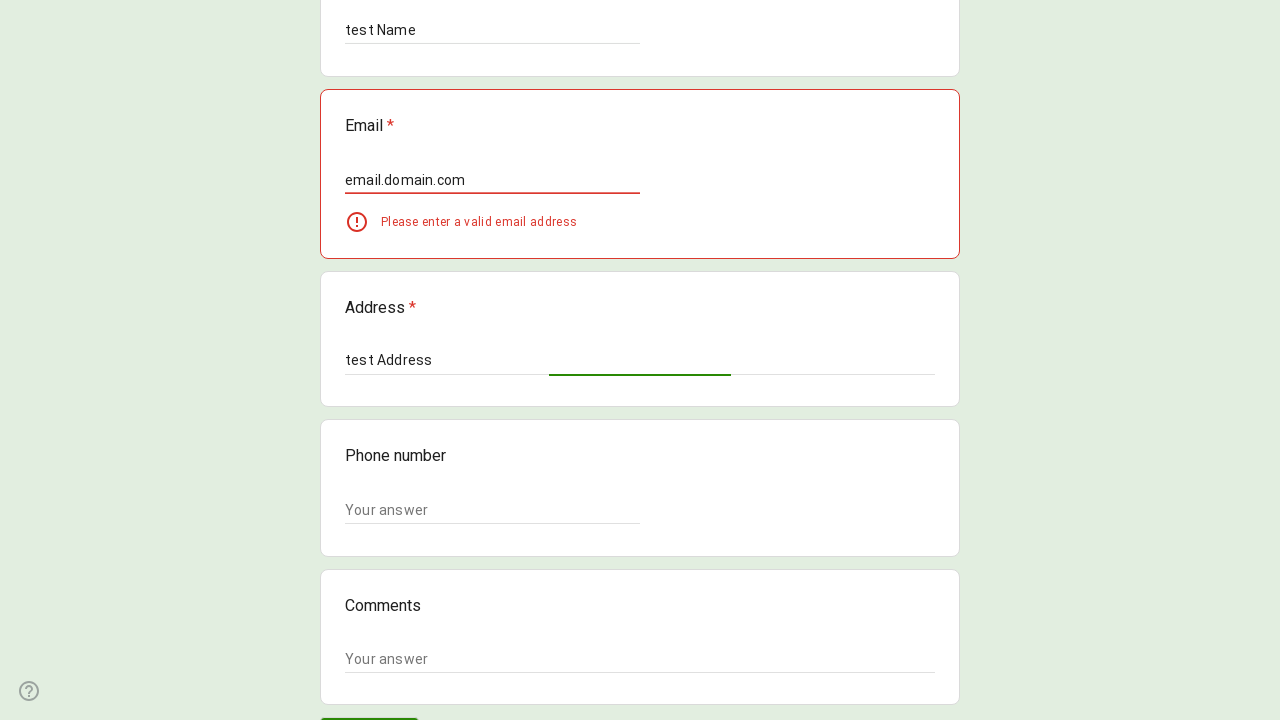

Clicked send button to submit form with invalid email at (369, 702) on xpath=//*[@id='mG61Hd']/div[2]/div/div[3]/div[1]/div[1]/div/span/span
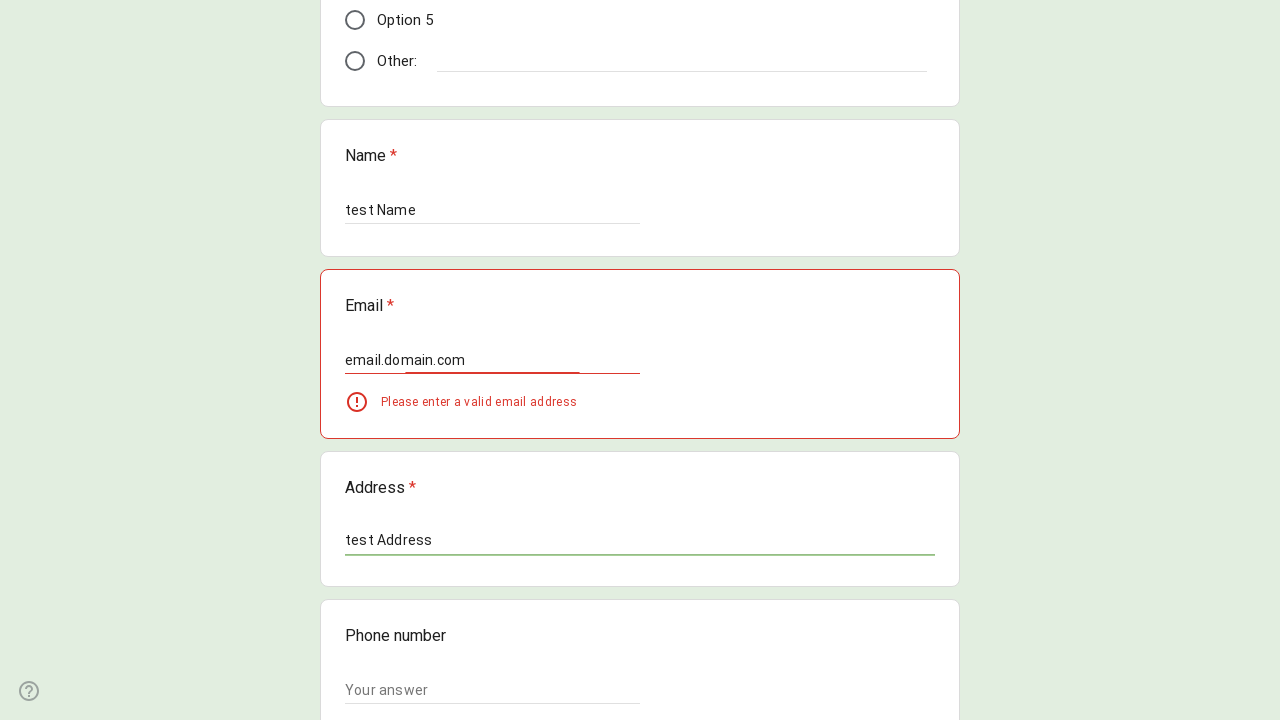

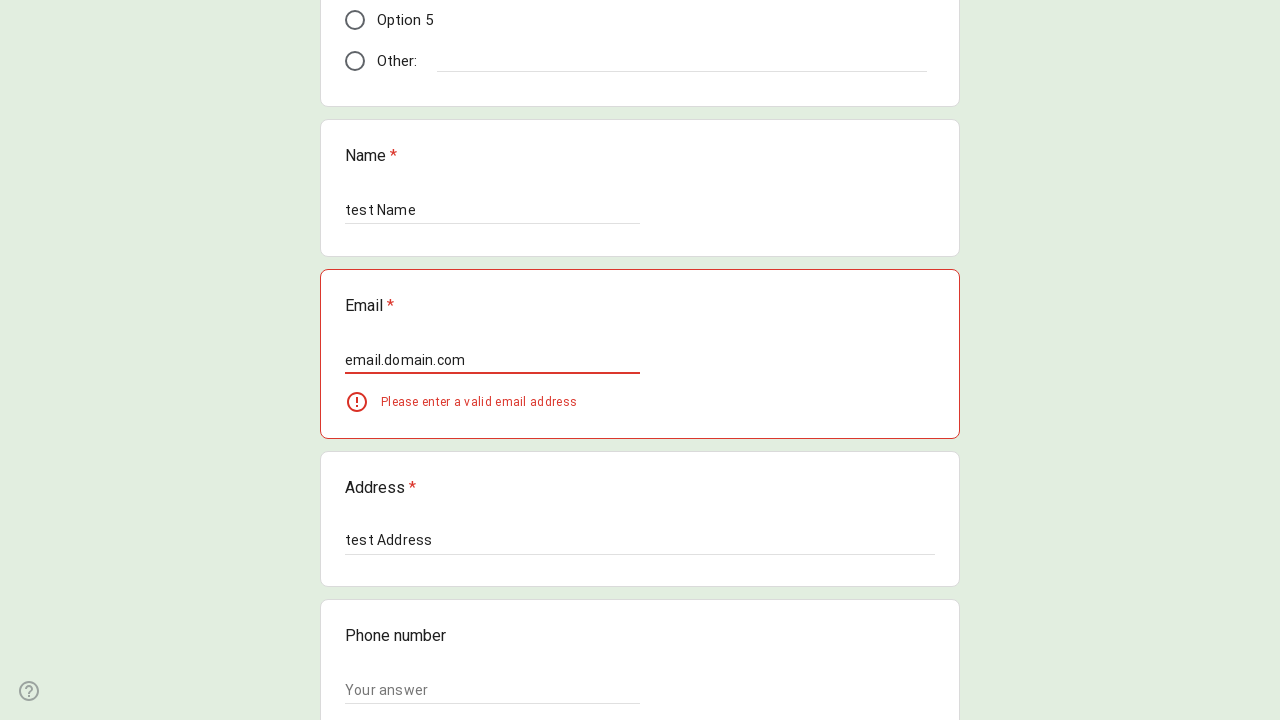